Tests dynamic loading functionality by clicking a start button and waiting for dynamically loaded content to appear

Starting URL: https://the-internet.herokuapp.com/dynamic_loading/1

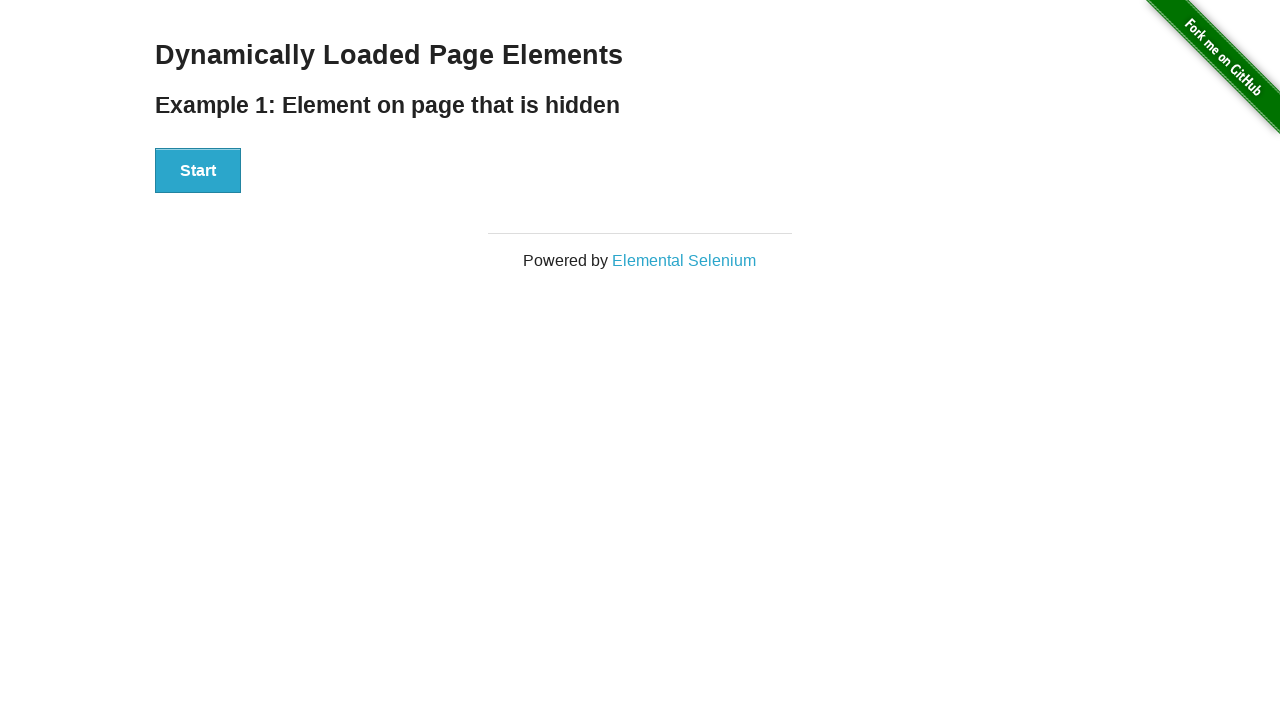

Clicked the Start button to initiate dynamic loading at (198, 171) on #start button
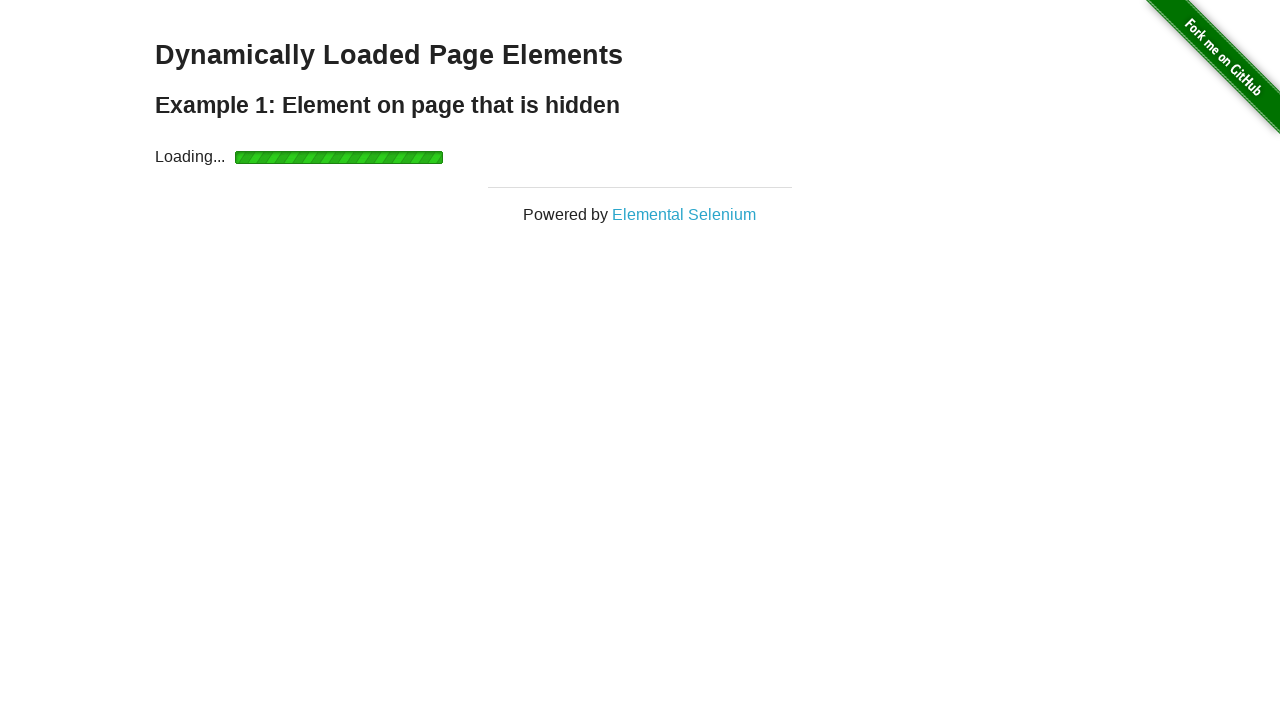

Waited for dynamically loaded content to appear
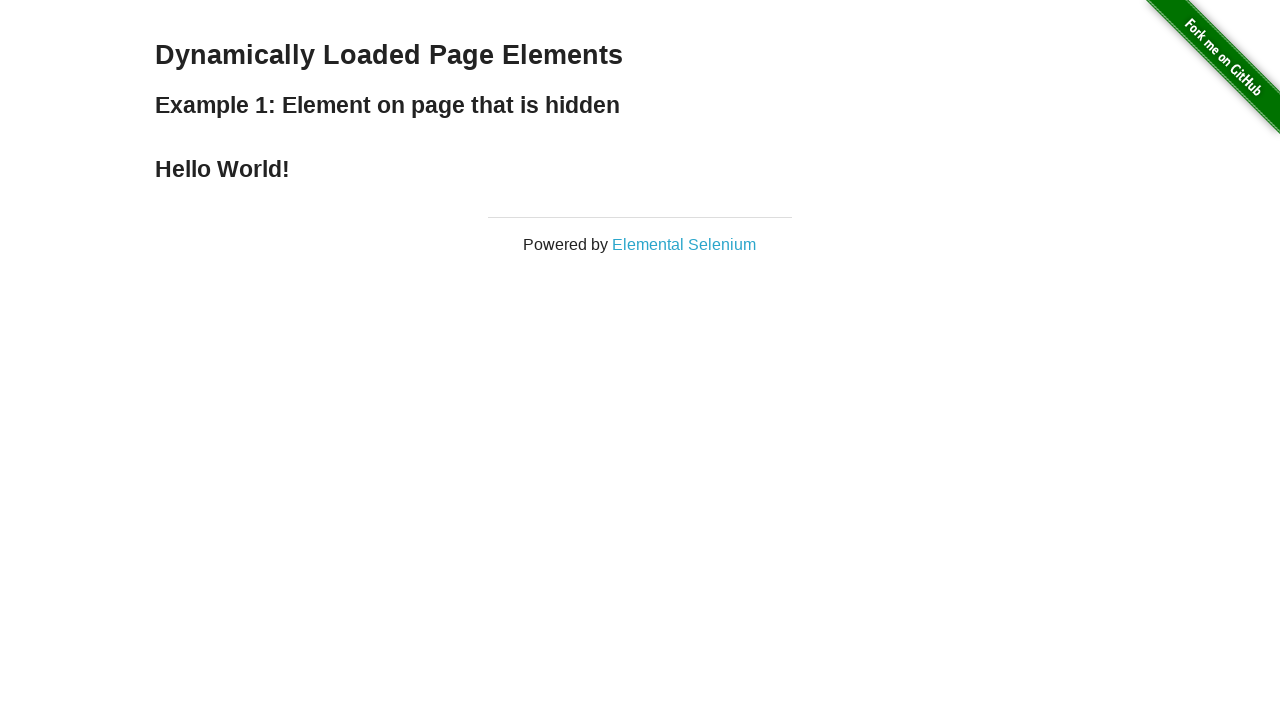

Retrieved text content from loaded element
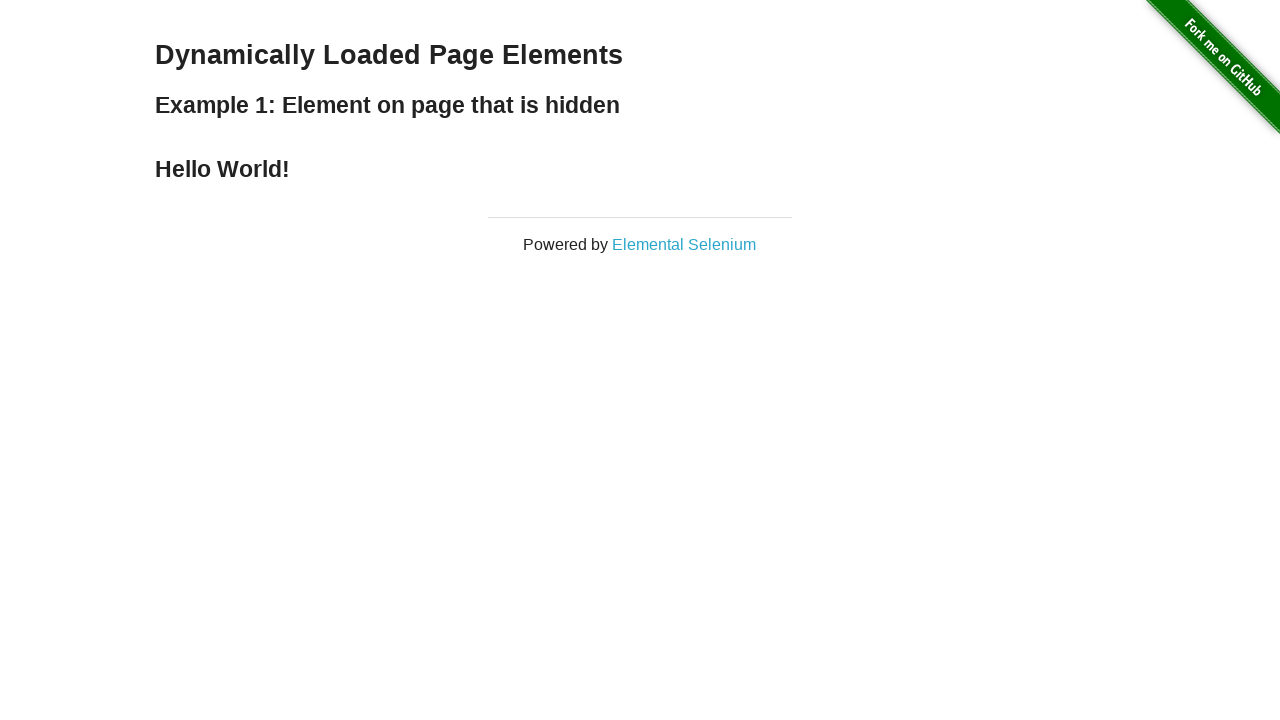

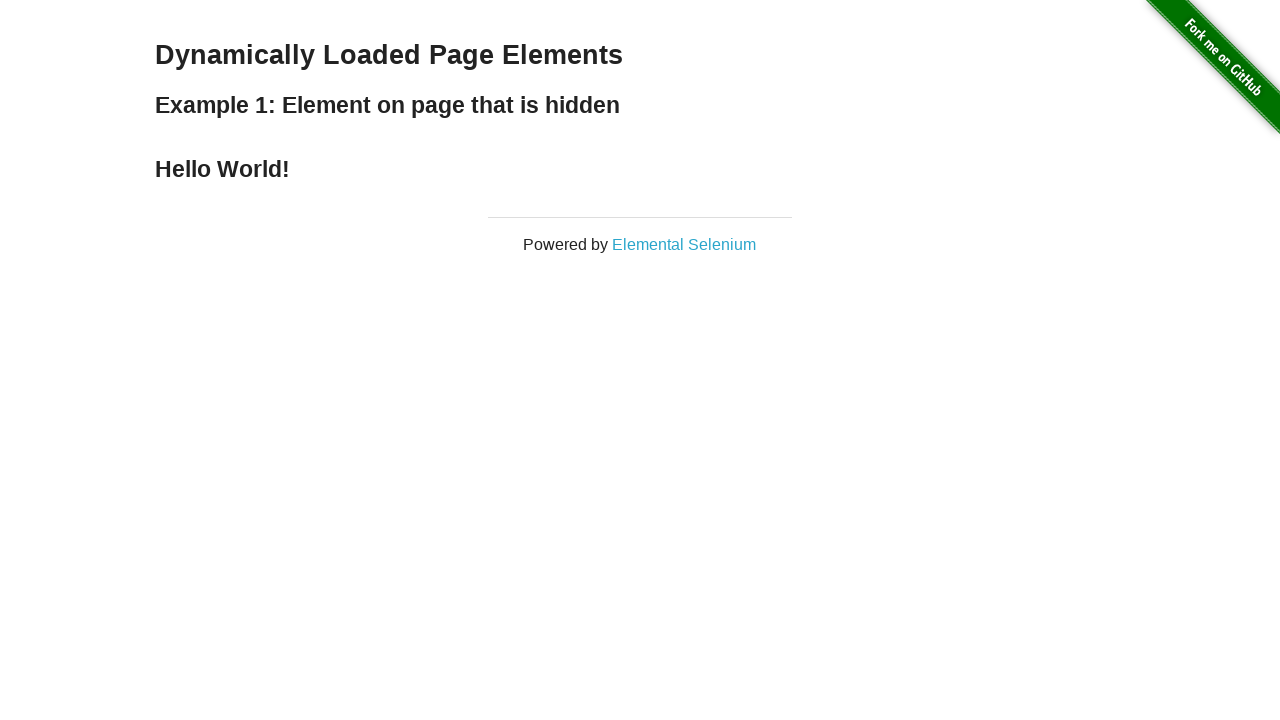